Tests navigation from the inputs page to the home page by clicking the Home link and verifying the page title

Starting URL: https://practice.cydeo.com/inputs

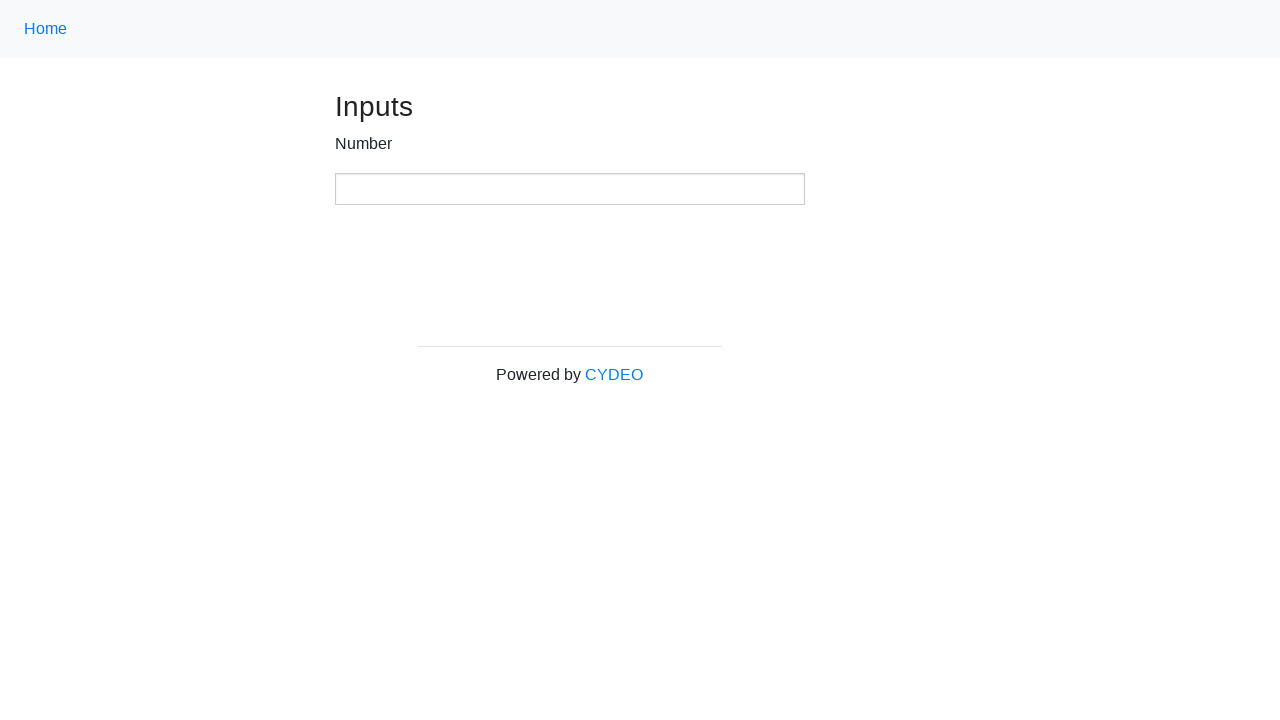

Clicked the Home link using class name 'nav-link' at (46, 29) on .nav-link
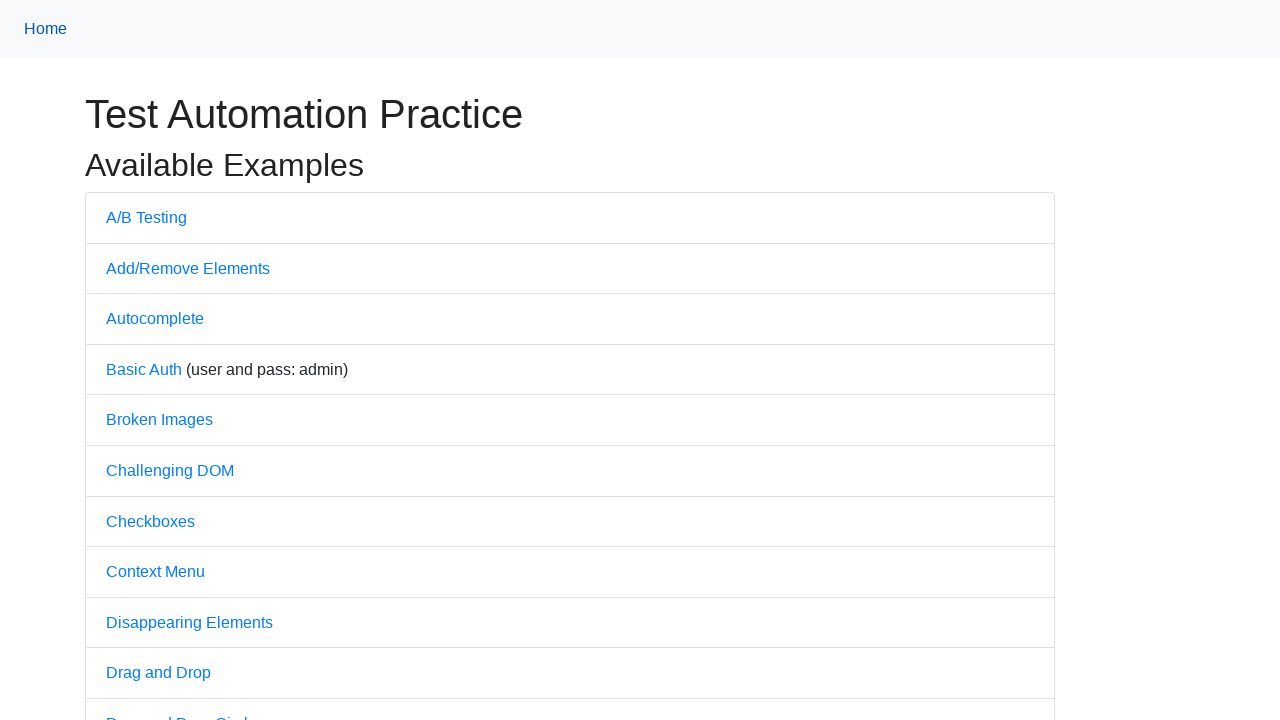

Page loaded and DOM content is ready
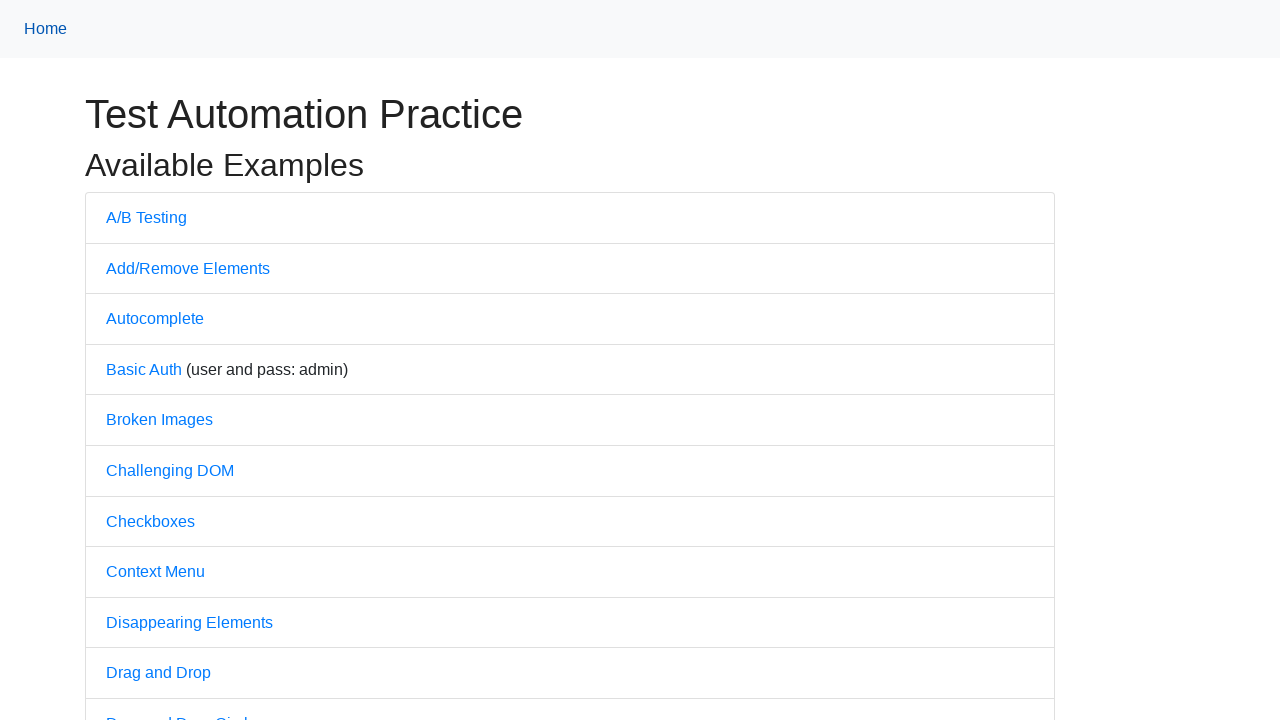

Verified page title is 'Practice'
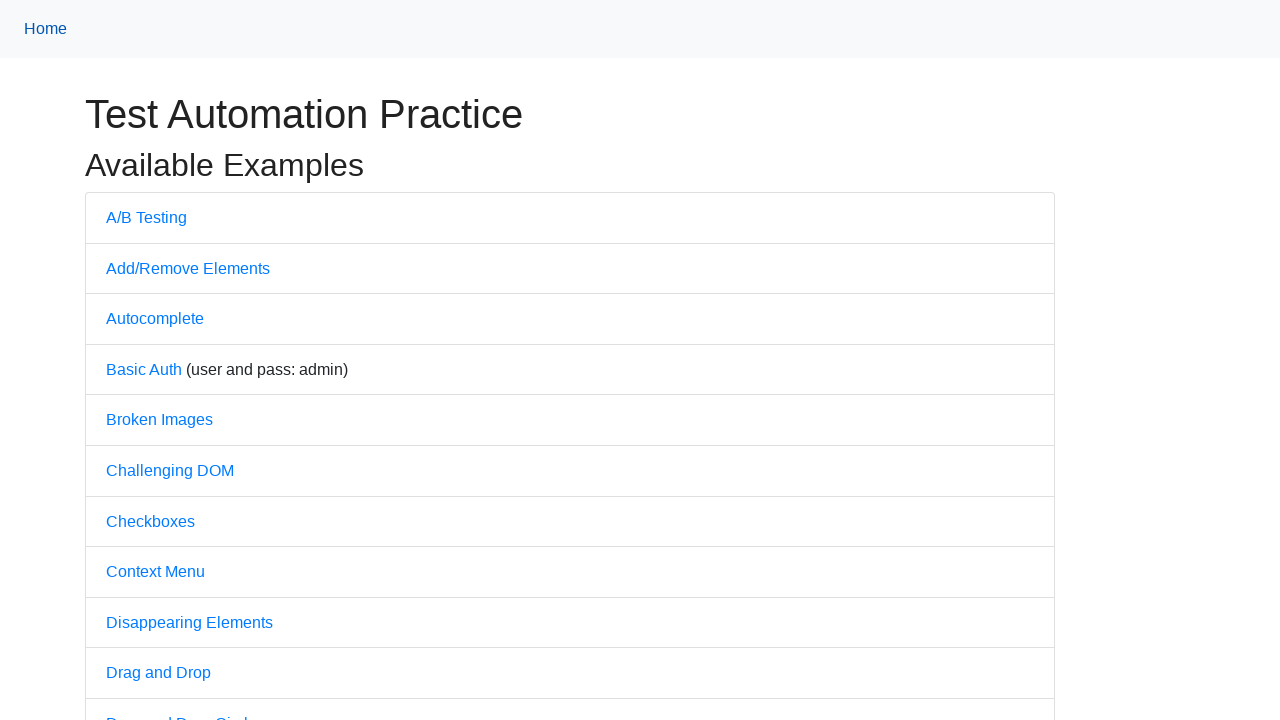

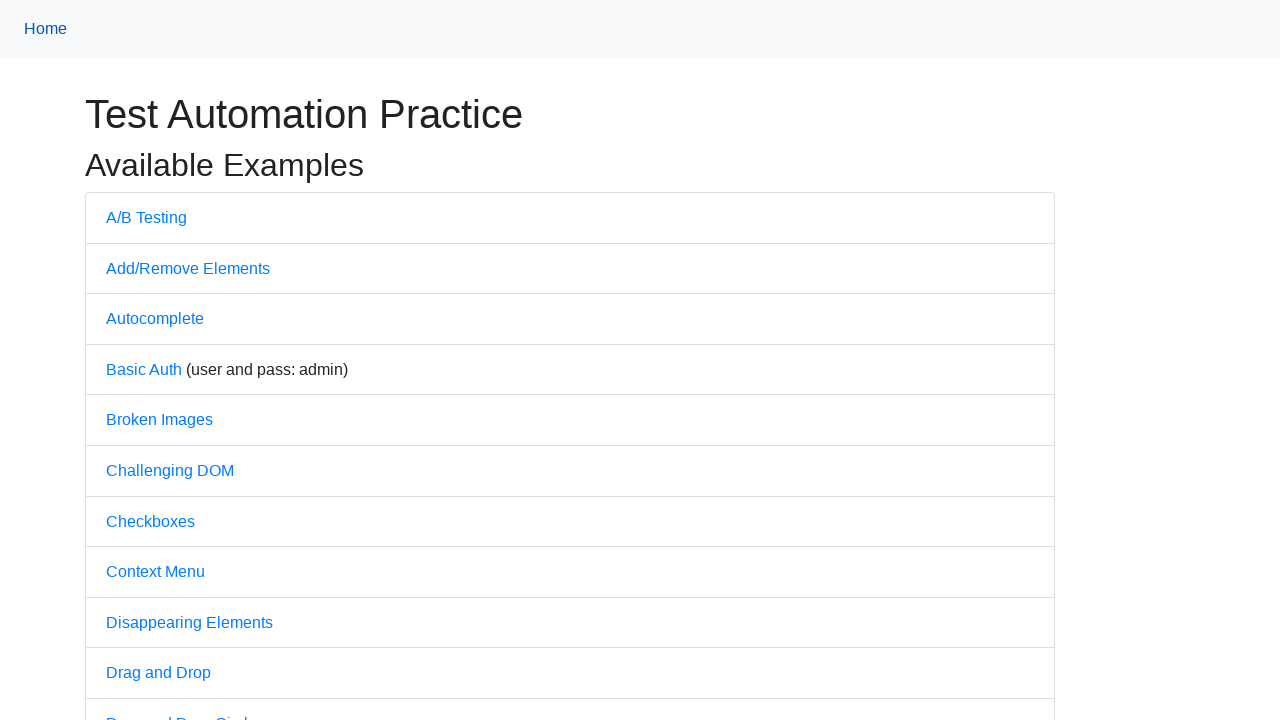